Tests dynamic loading functionality by clicking a start button and waiting for hidden content to become visible

Starting URL: https://the-internet.herokuapp.com/dynamic_loading/1

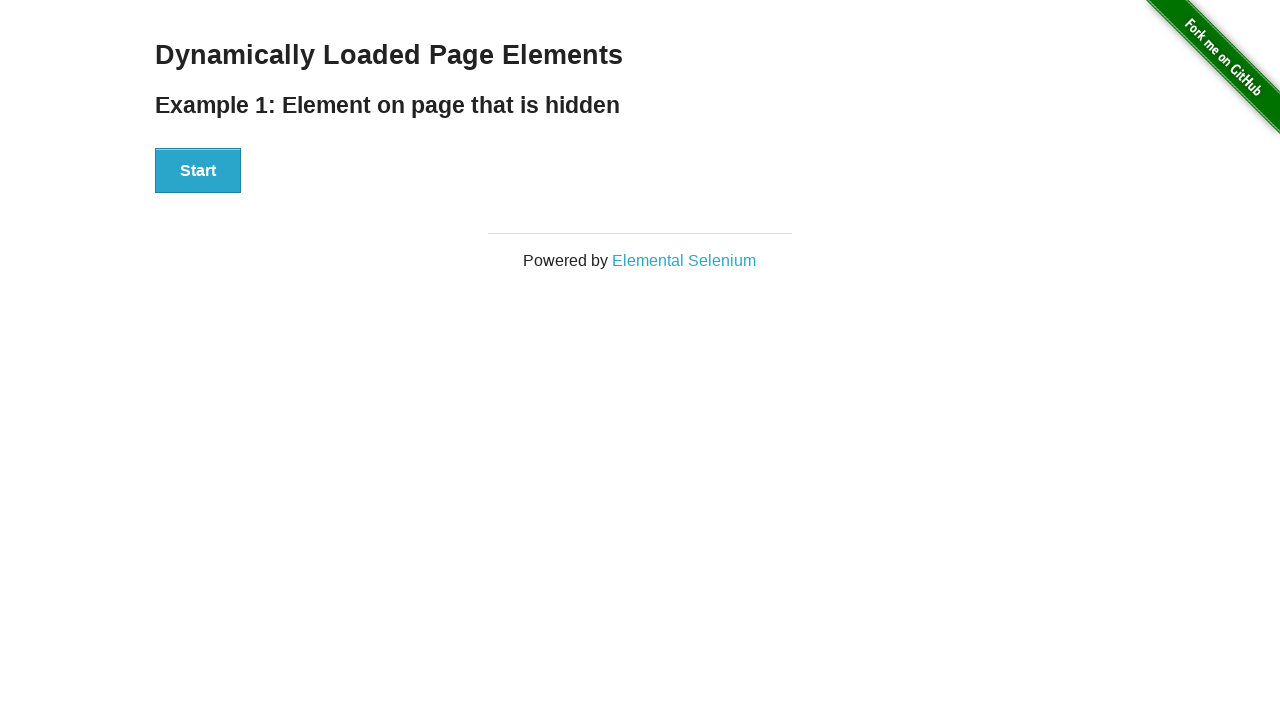

Clicked start button to trigger dynamic loading at (198, 171) on div#start button
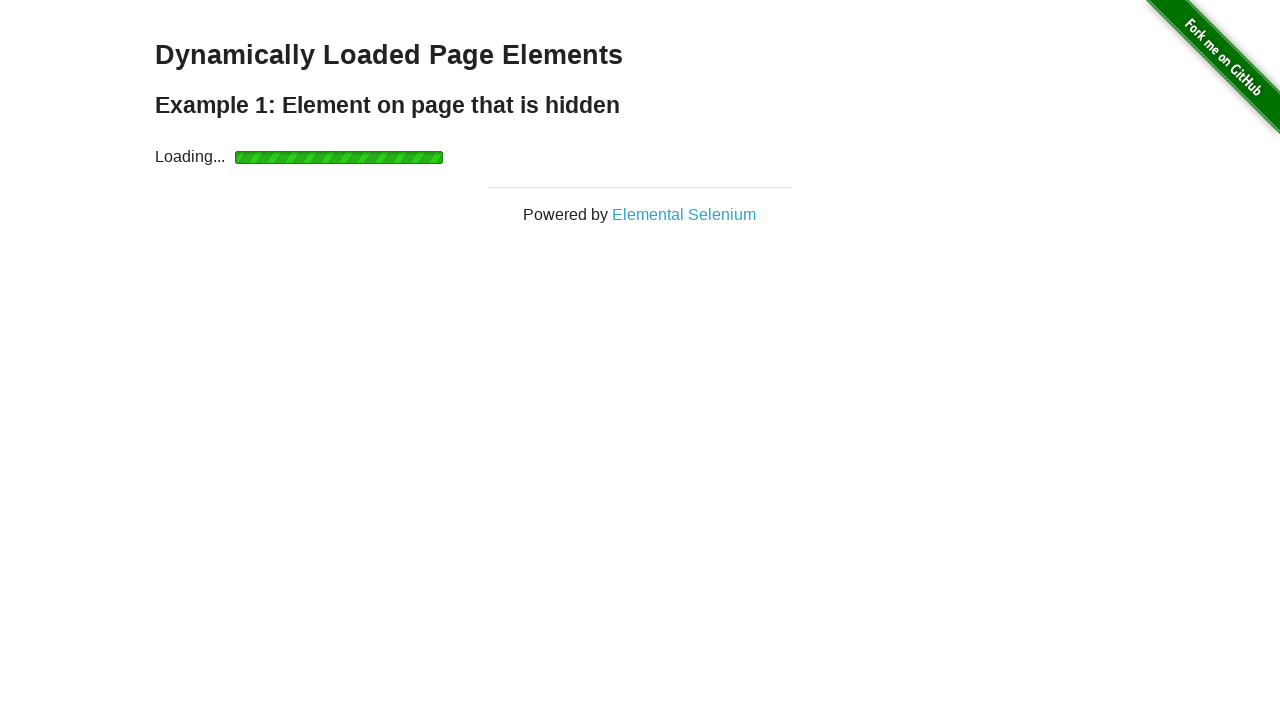

Waited for dynamically loaded content to become visible
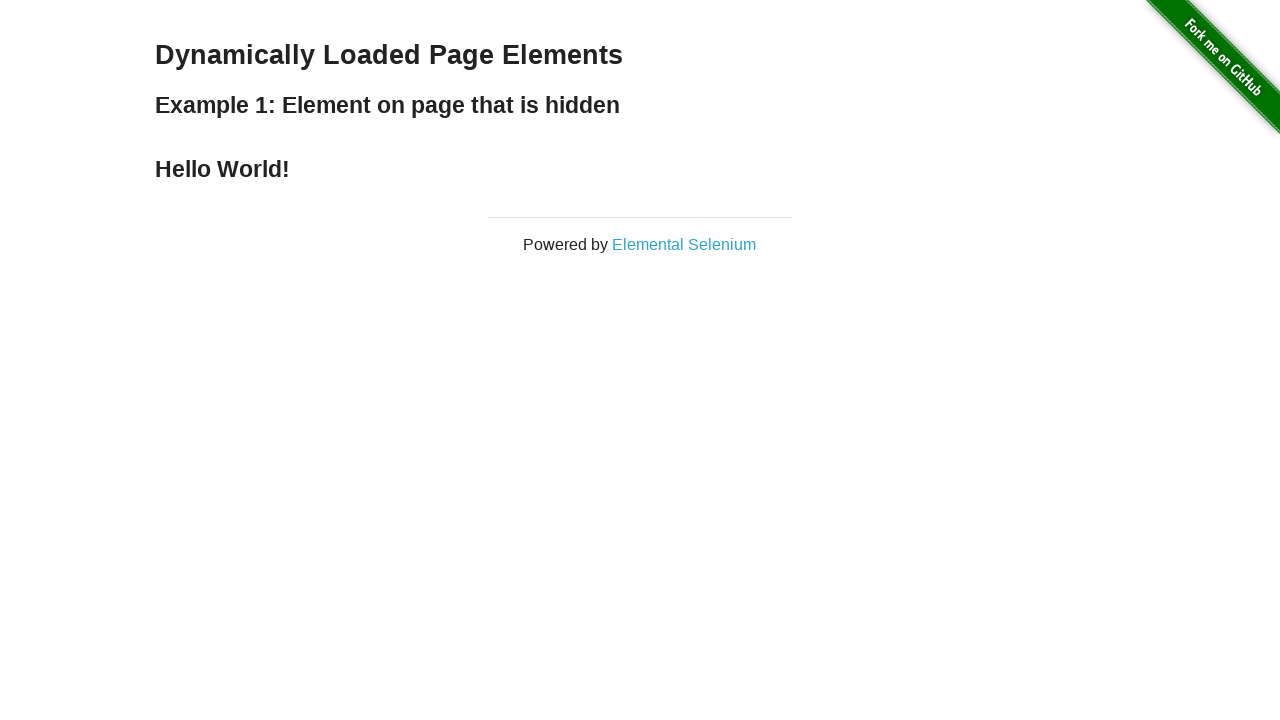

Verified that the loaded content element is visible
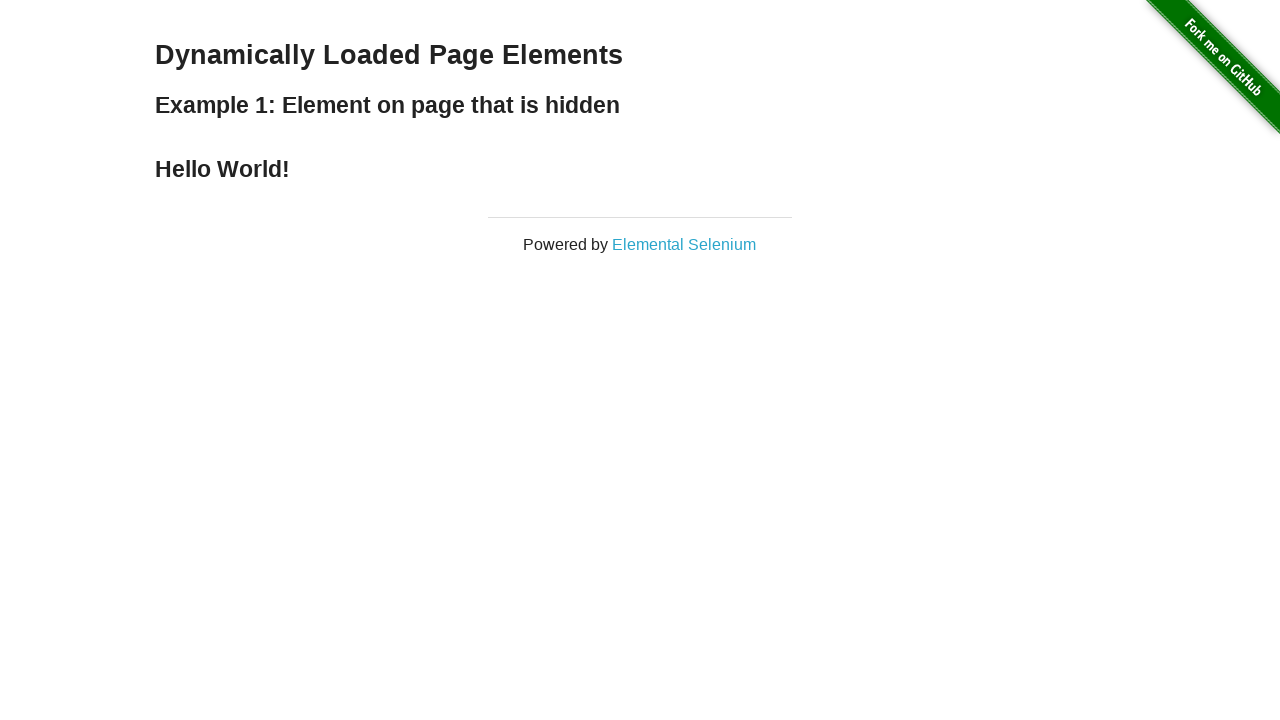

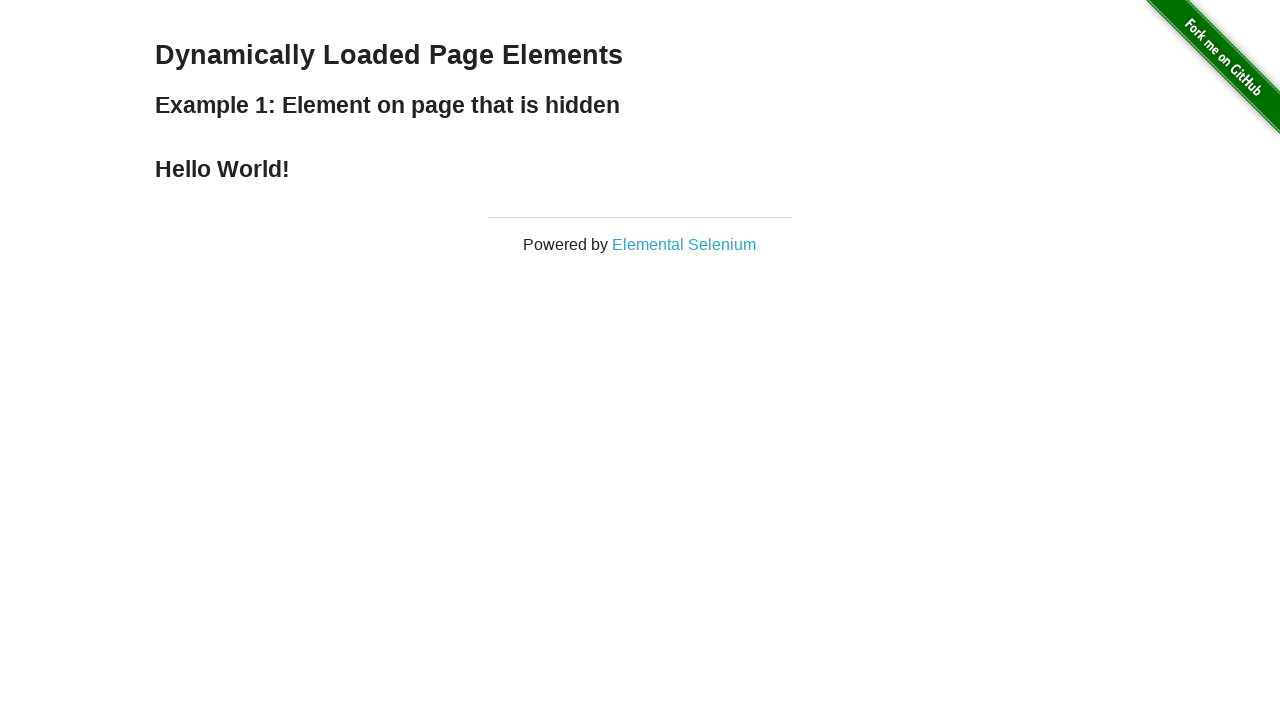